Navigates to a page and uses JavaScript evaluation to modify the title text element on the page, demonstrating DOM manipulation capabilities.

Starting URL: https://nikita-filonov.github.io/qa-automation-engineer-ui-course/#/auth/login

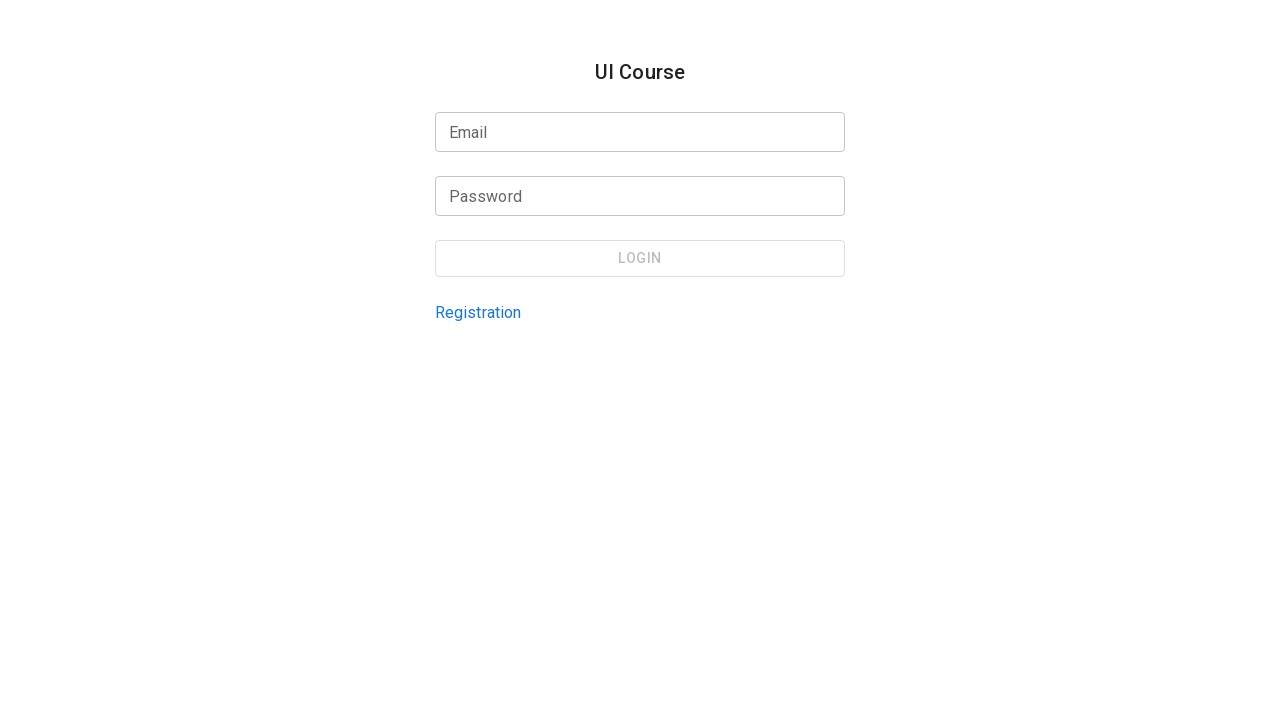

Waited for page to reach networkidle state
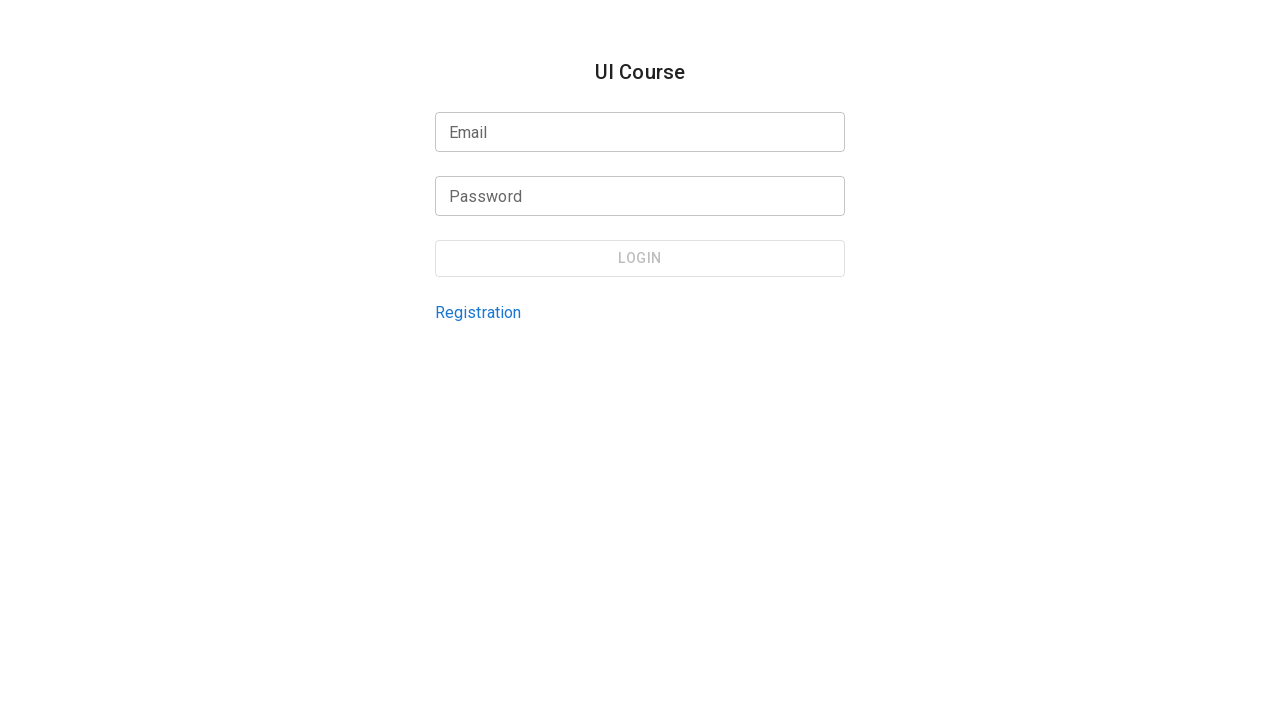

Modified title text element to 'New Text' via JavaScript evaluation
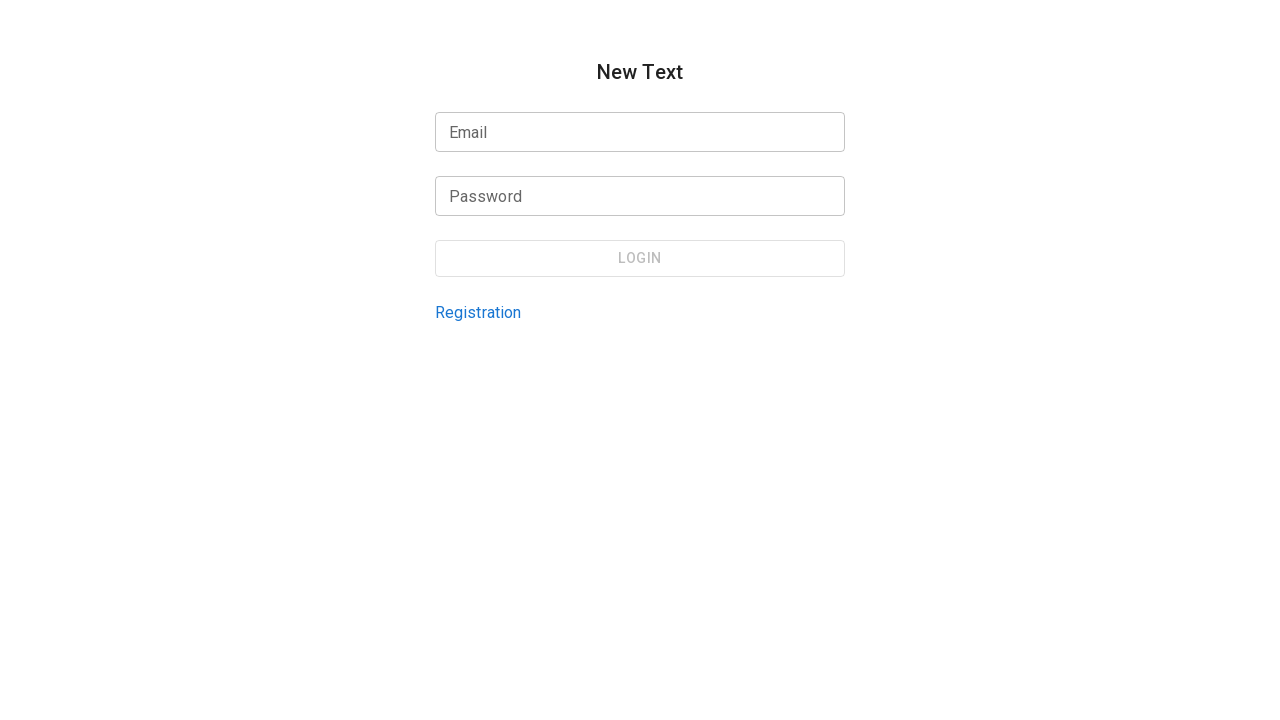

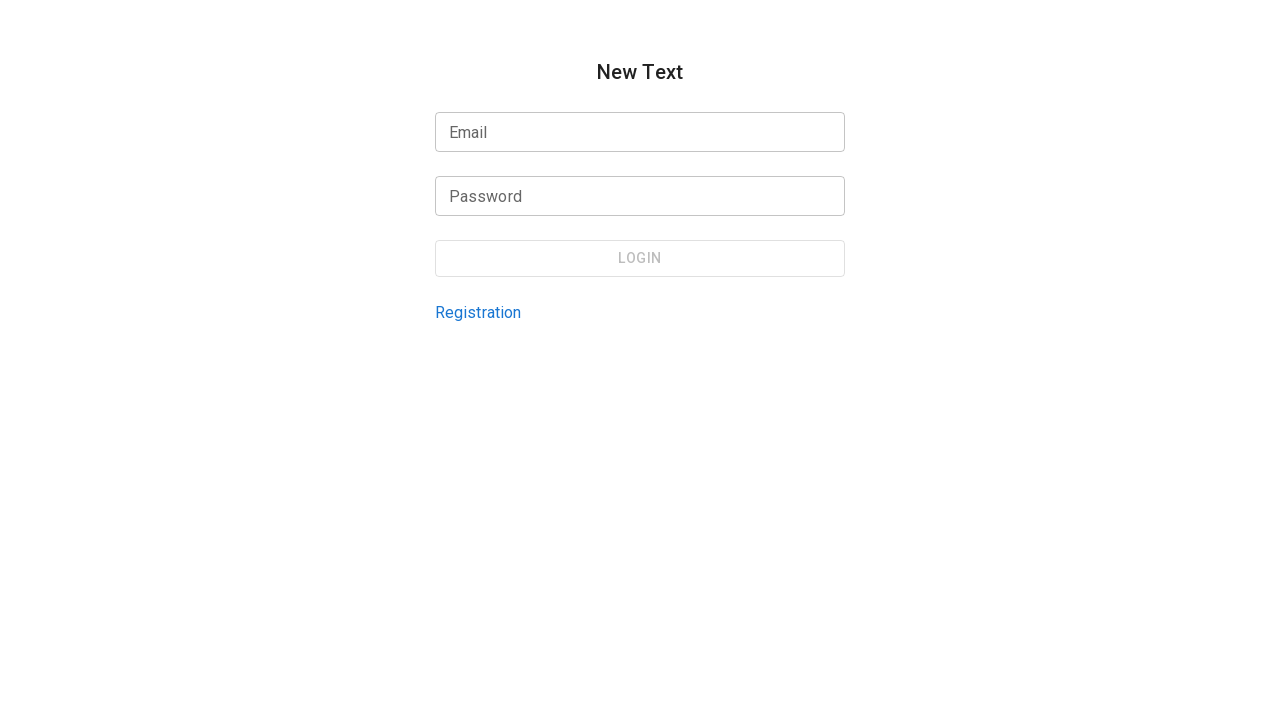